Tests hover functionality by moving the mouse over figure elements and verifying that hidden caption information becomes visible on hover.

Starting URL: https://the-internet.herokuapp.com/hovers

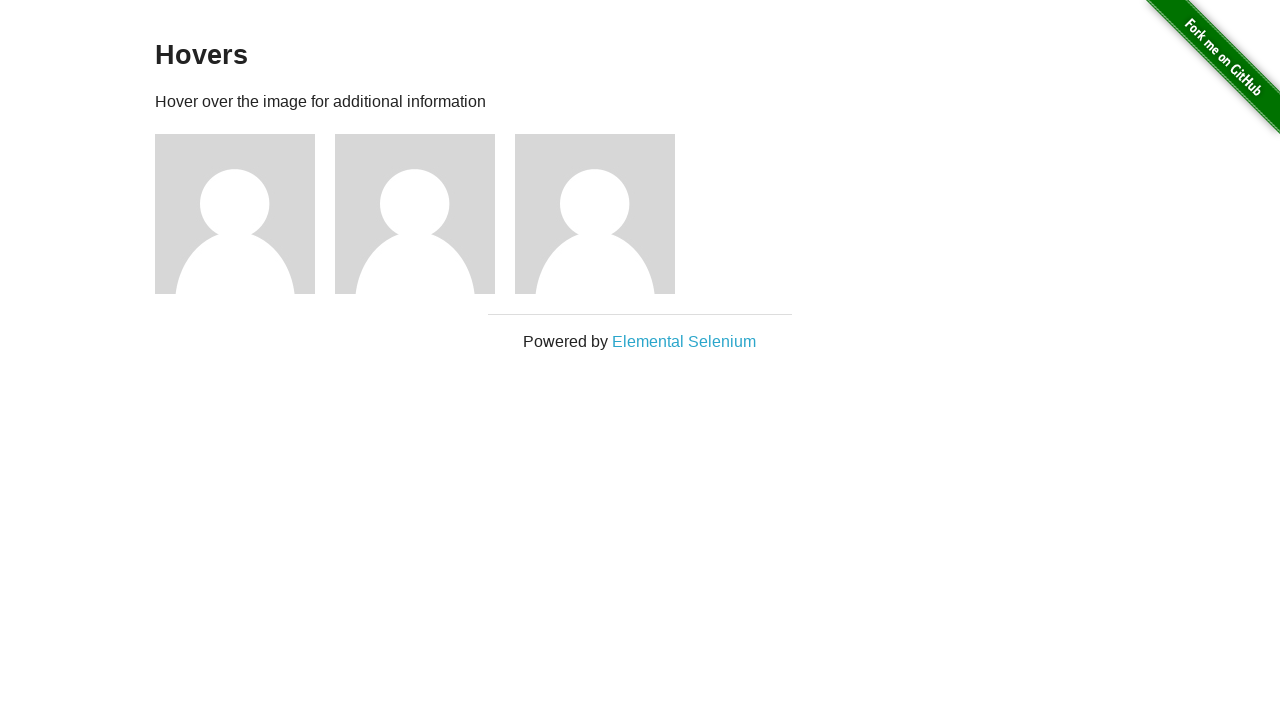

Waited for figure elements to be present on the page
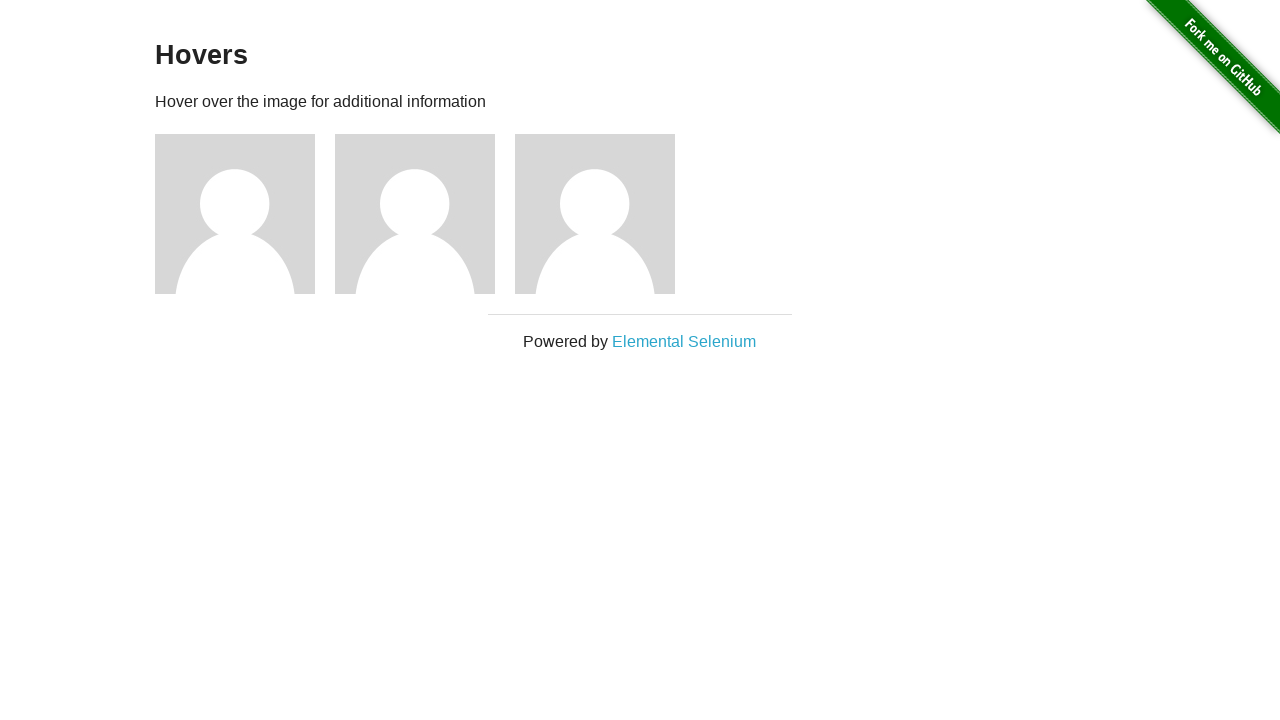

Located all figure elements on the page
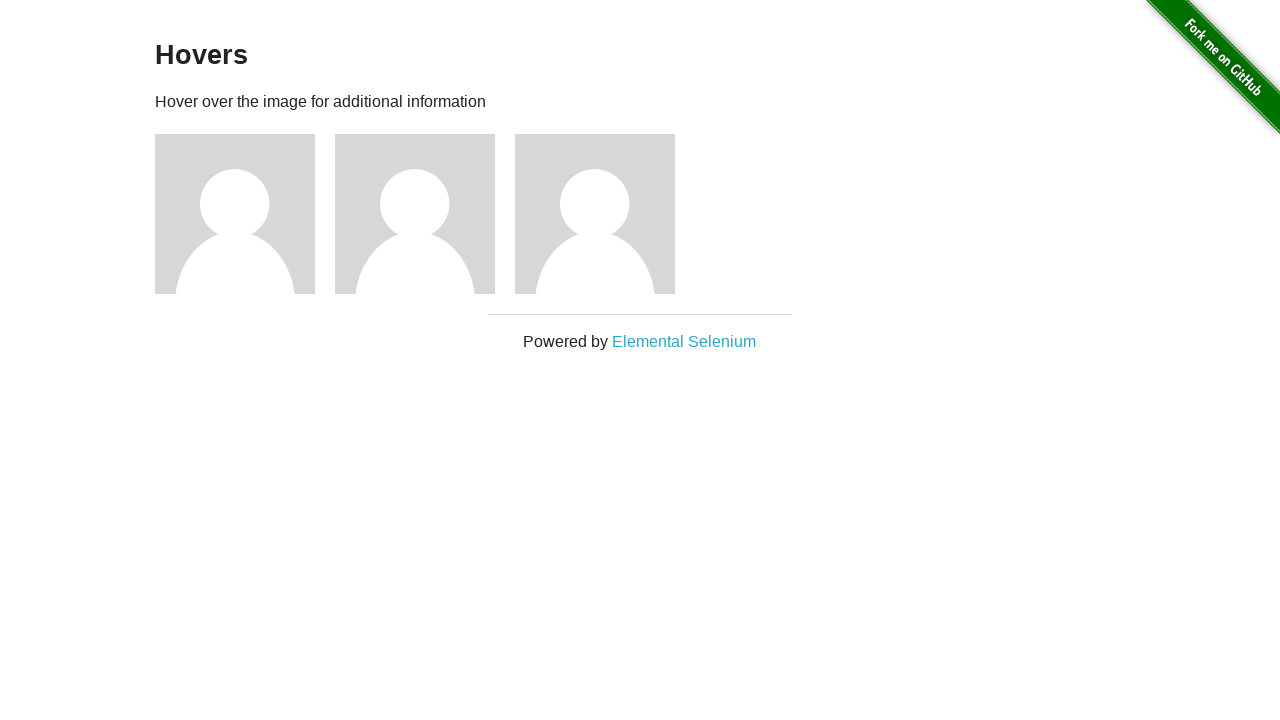

Counted 3 figure elements
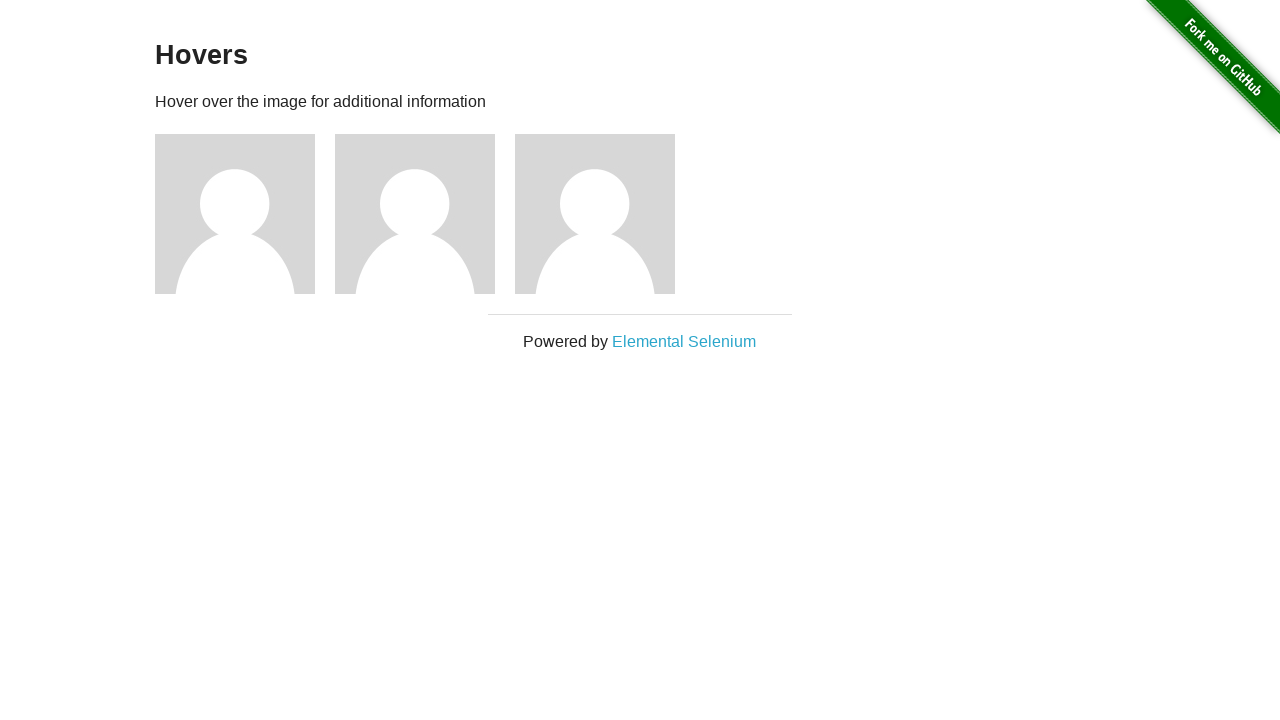

Hovered over figure element 1 of 3 at (245, 214) on div.figure >> nth=0
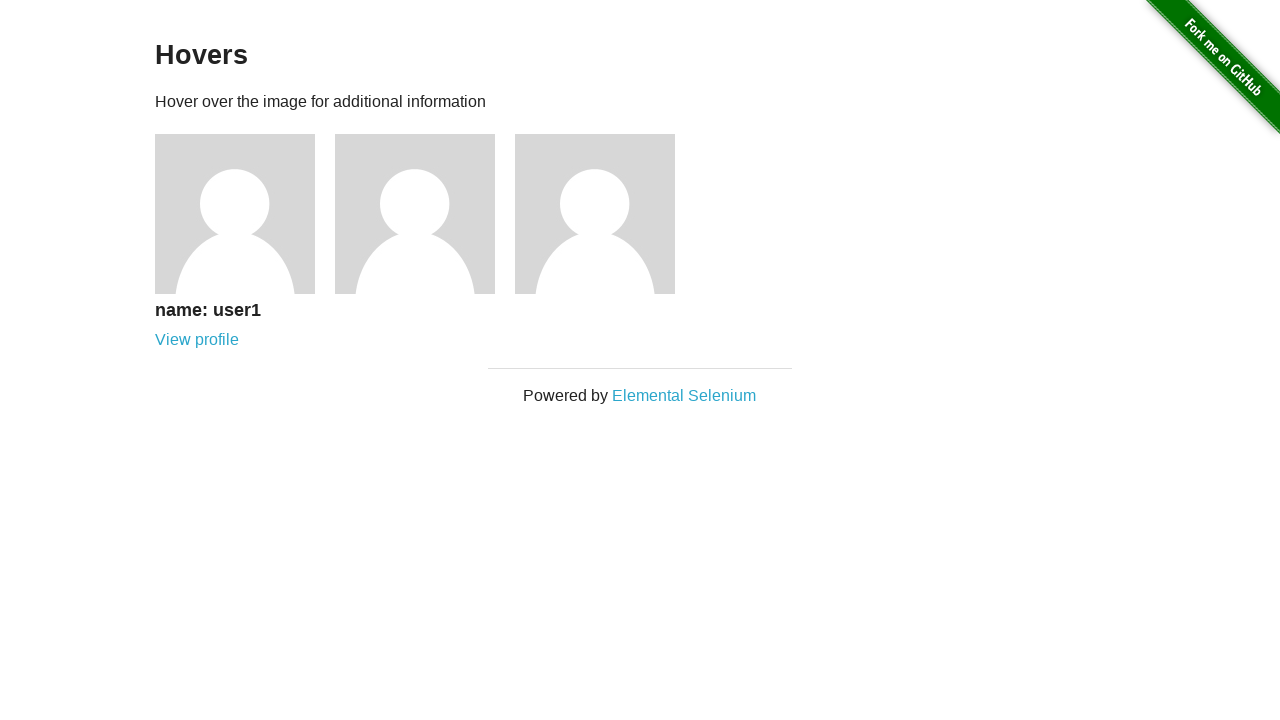

Caption became visible for figure element 1 after hovering
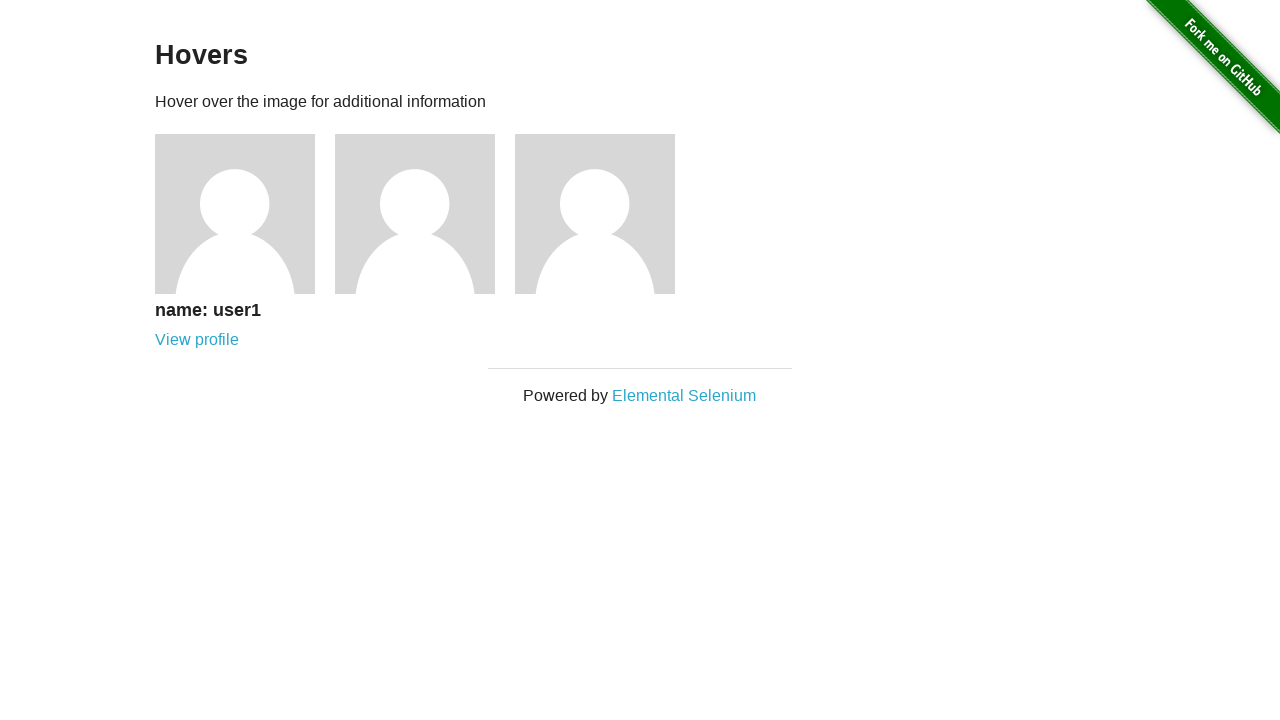

Hovered over figure element 2 of 3 at (425, 214) on div.figure >> nth=1
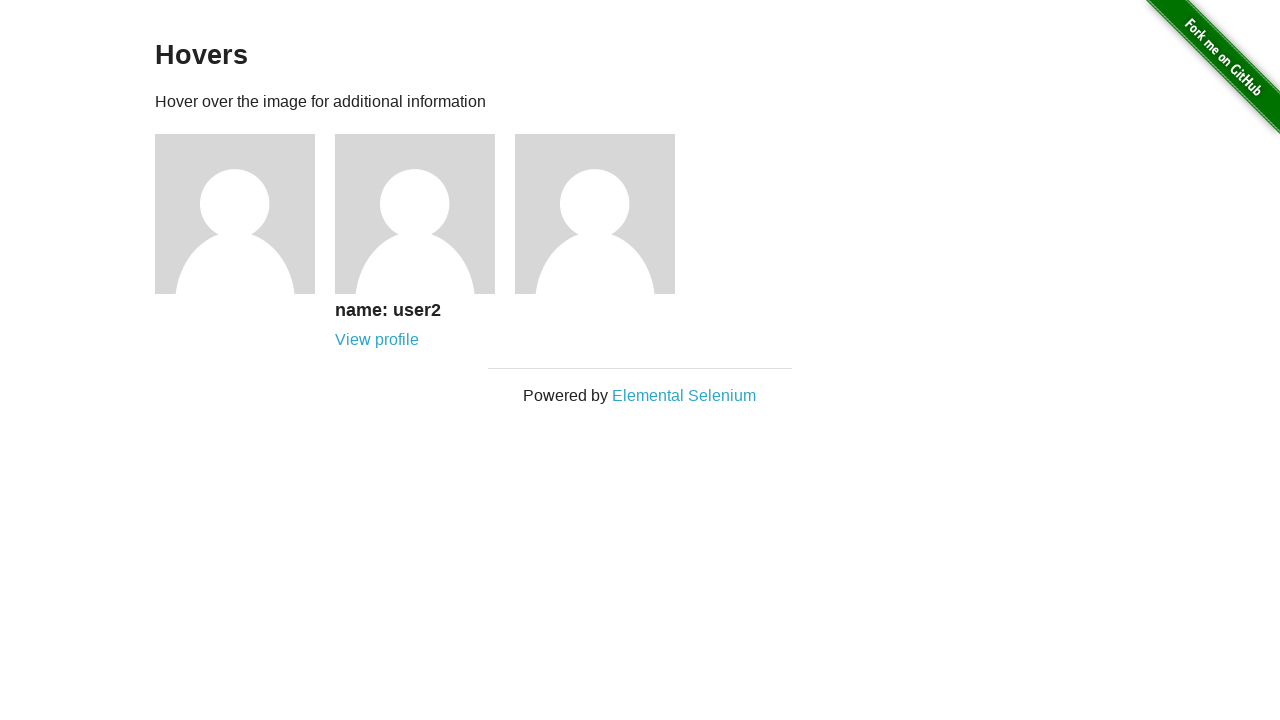

Caption became visible for figure element 2 after hovering
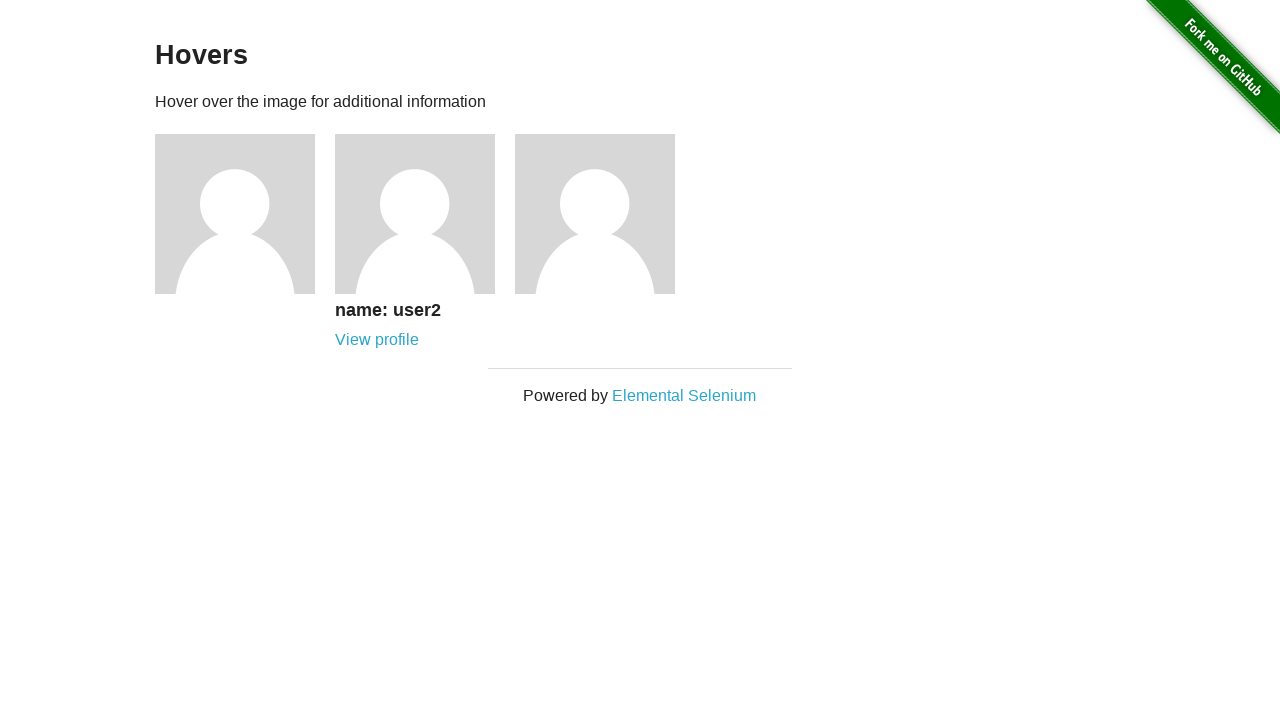

Hovered over figure element 3 of 3 at (605, 214) on div.figure >> nth=2
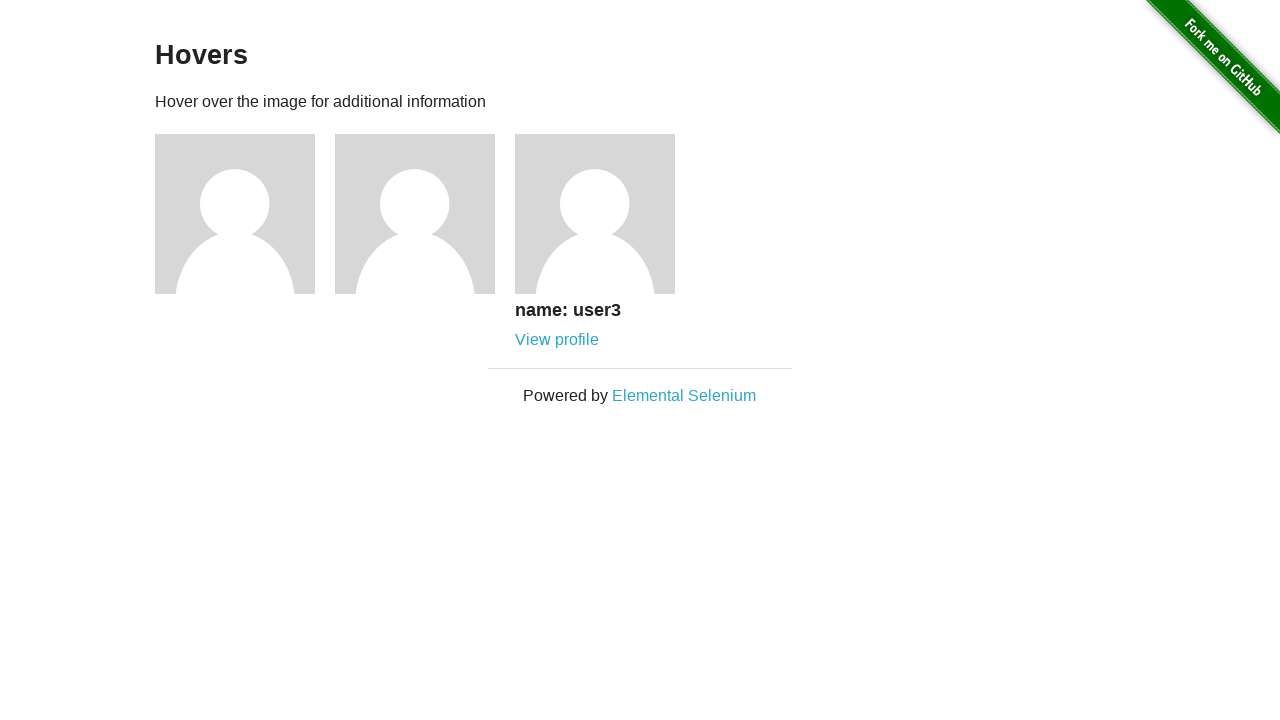

Caption became visible for figure element 3 after hovering
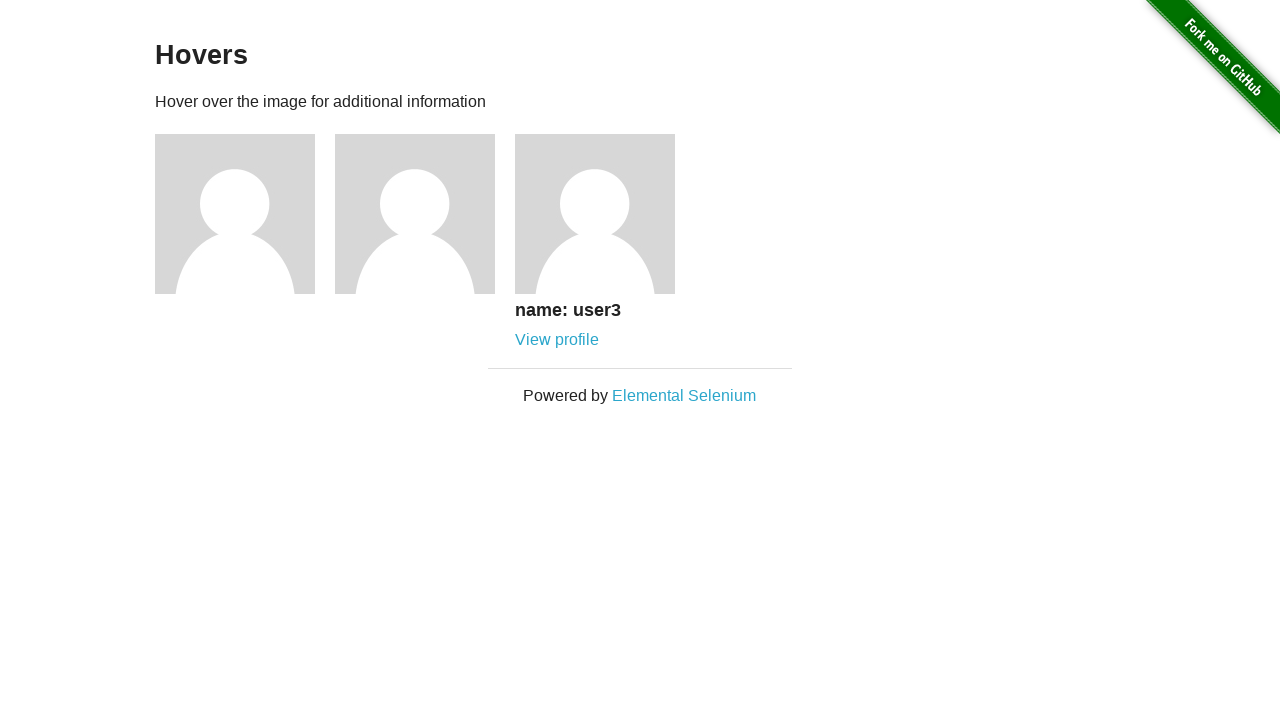

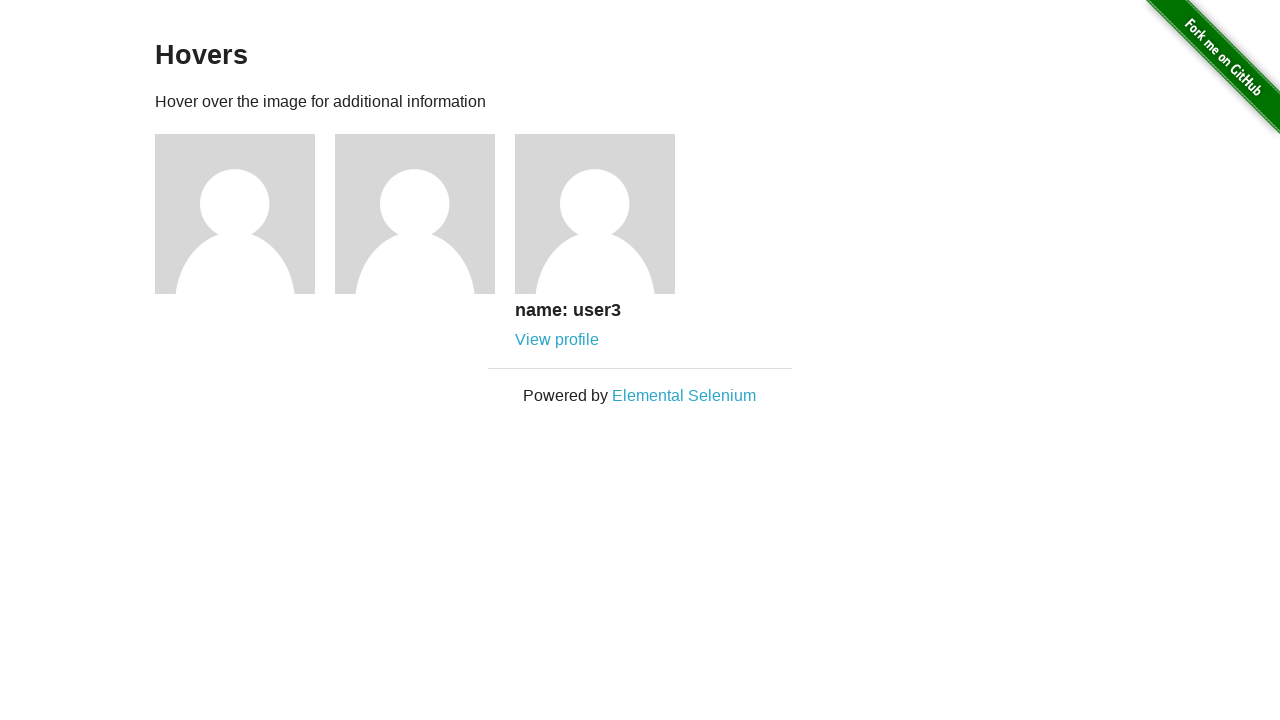